Tests browser window handling by clicking on links/buttons that open new windows, then switching between the parent window and the newly opened child window.

Starting URL: https://demo.automationtesting.in/Windows.html

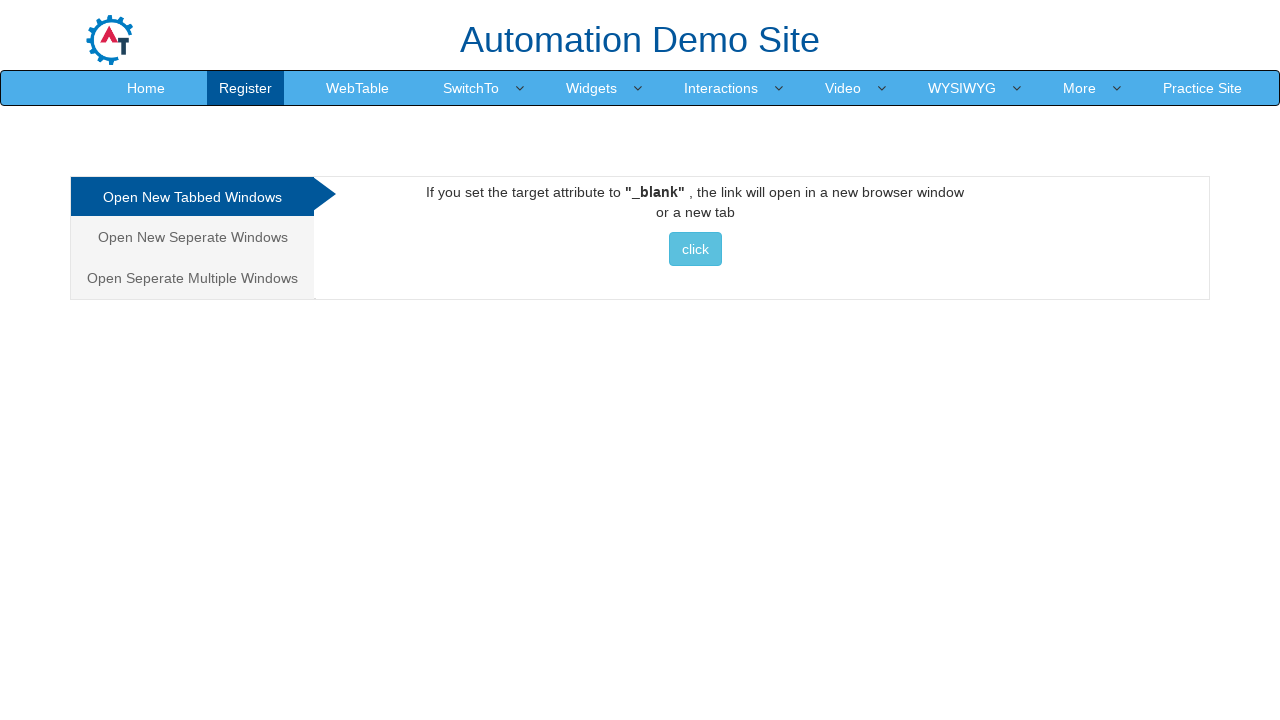

Clicked on 'Open New Seperate Windows' link at (192, 237) on xpath=//a[text()='Open New Seperate Windows']
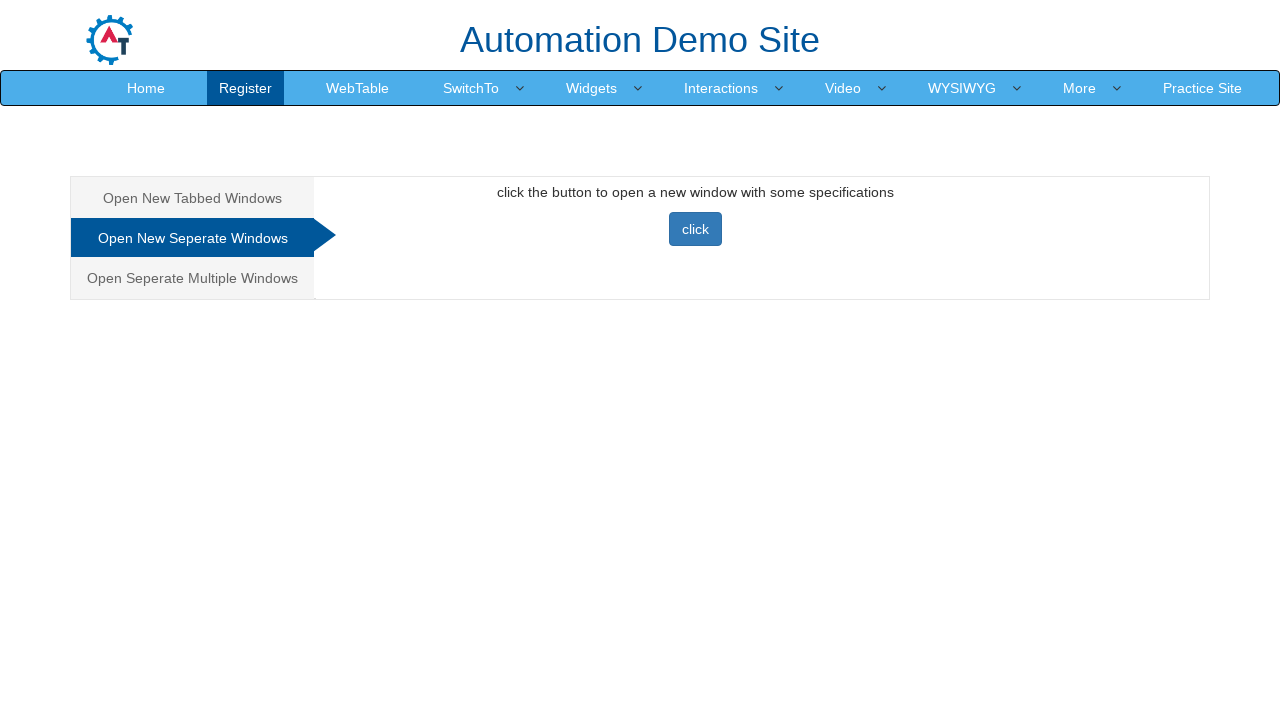

Clicked button to open a new window at (695, 229) on button.btn.btn-primary
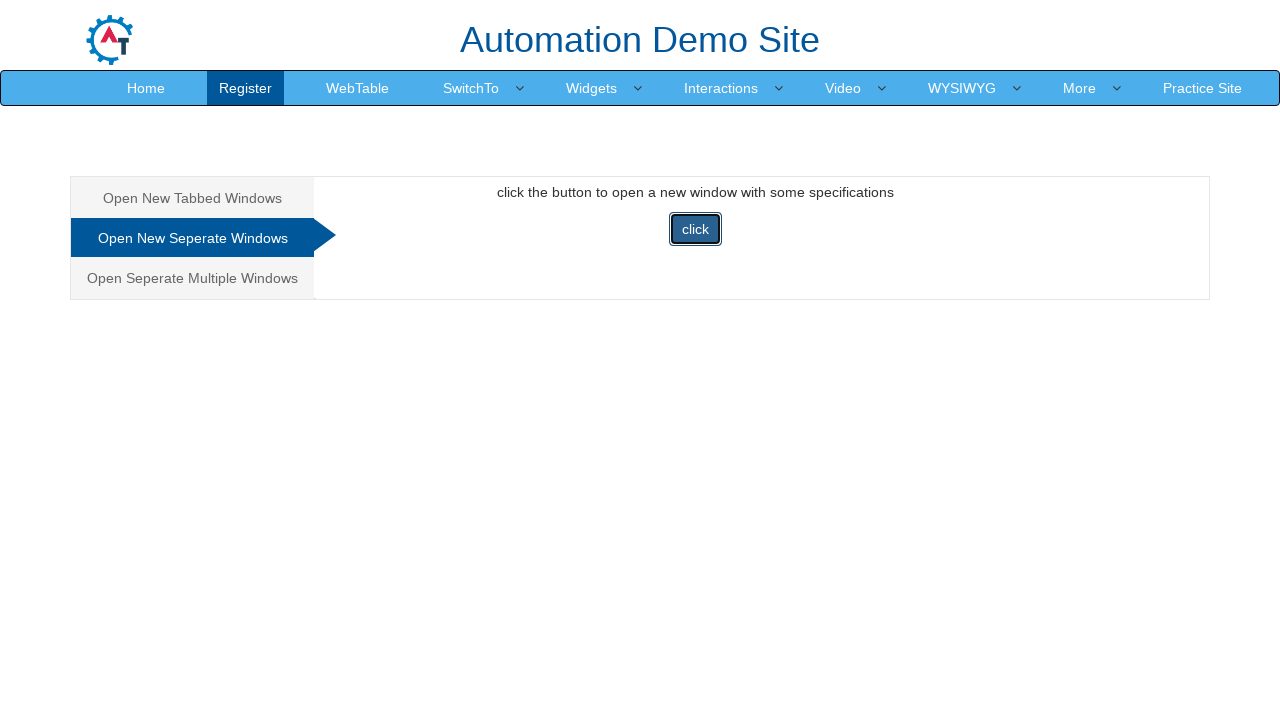

Waited 1000ms for new window to open
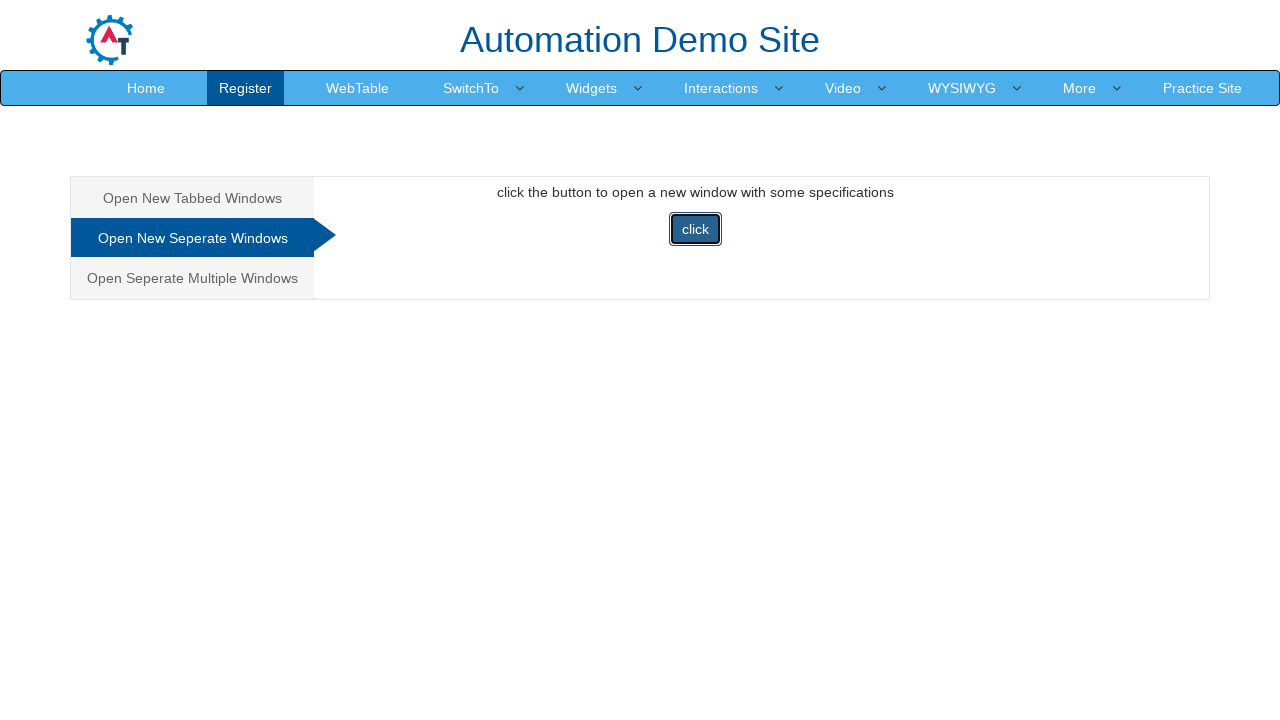

Retrieved all pages from context
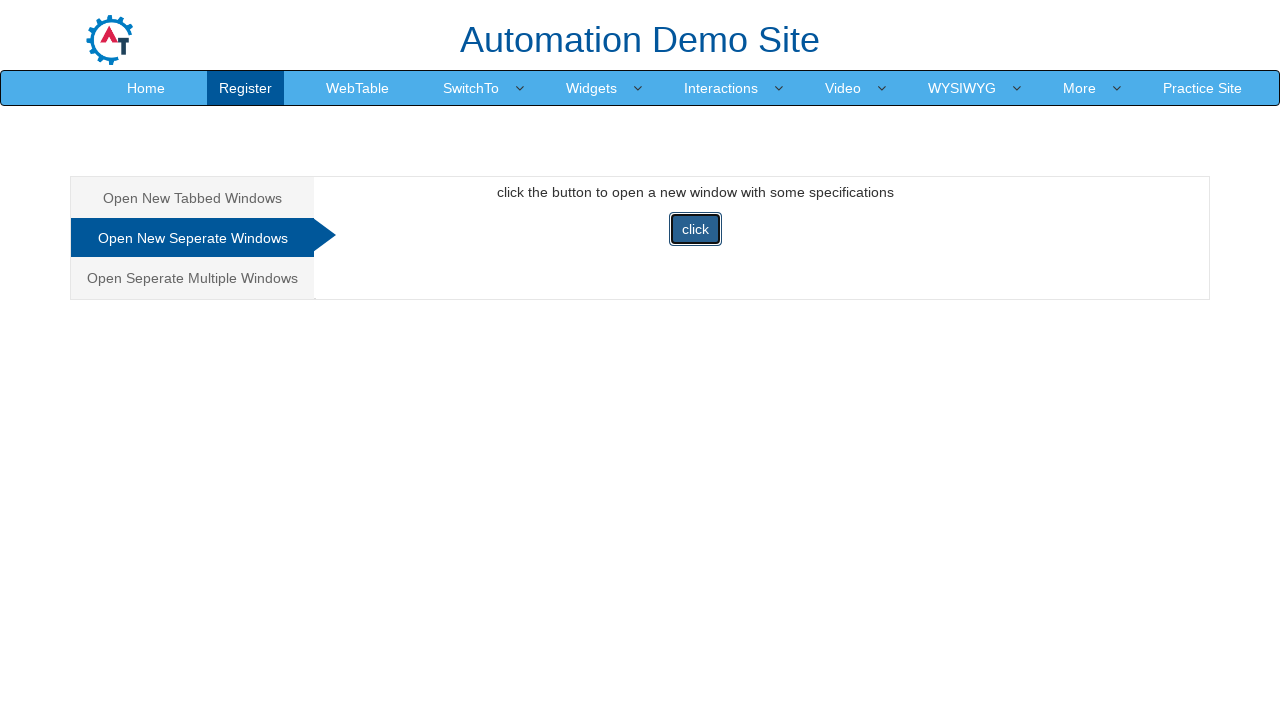

Found new child window (page instance)
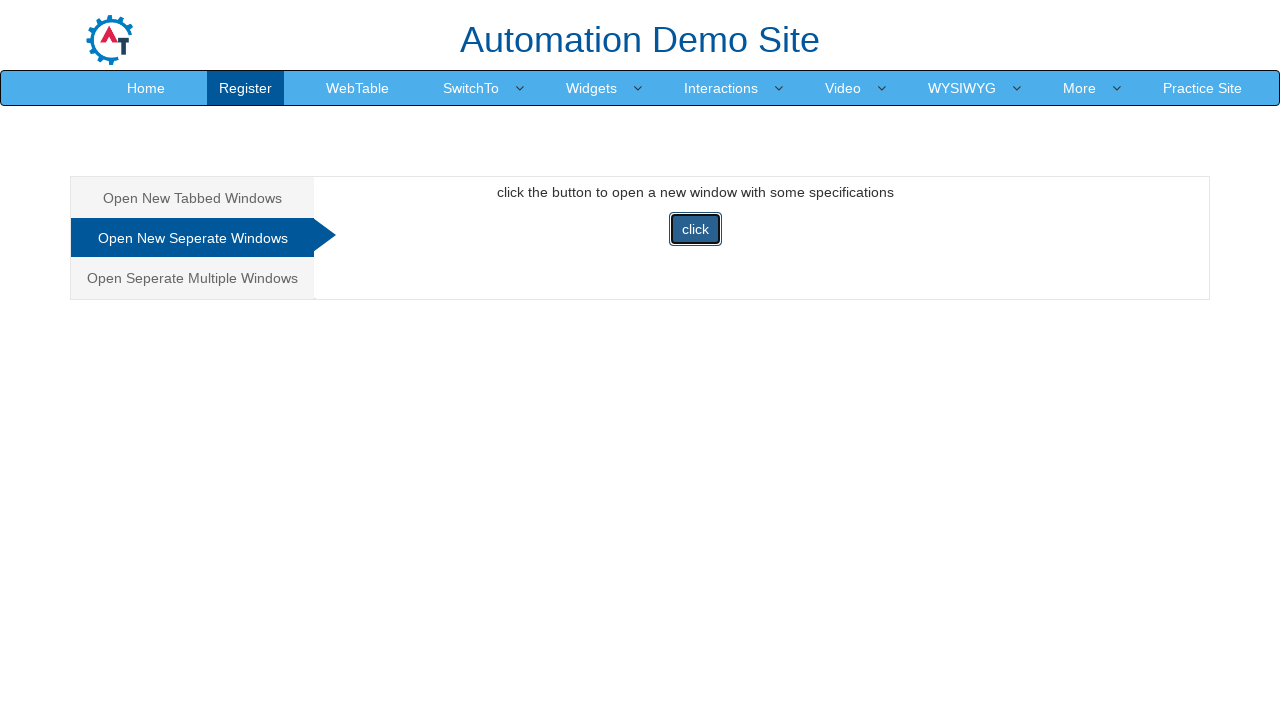

Brought new child window to front
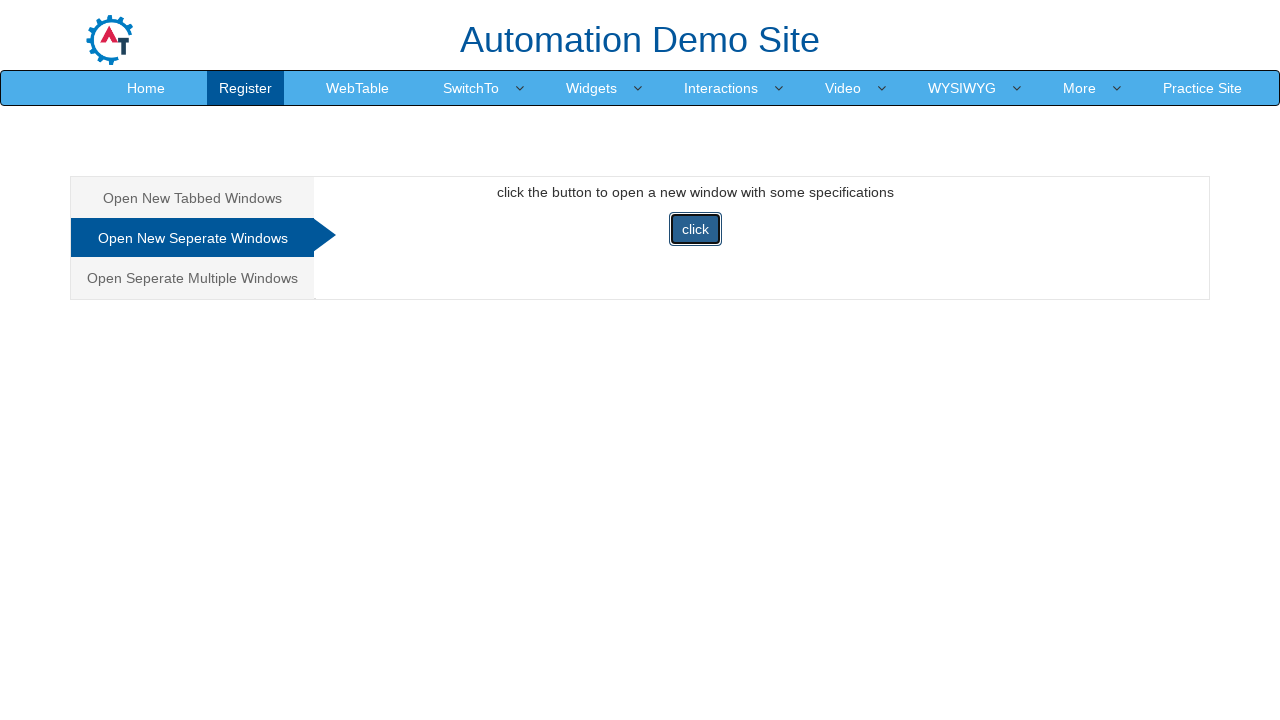

New child window DOM content fully loaded
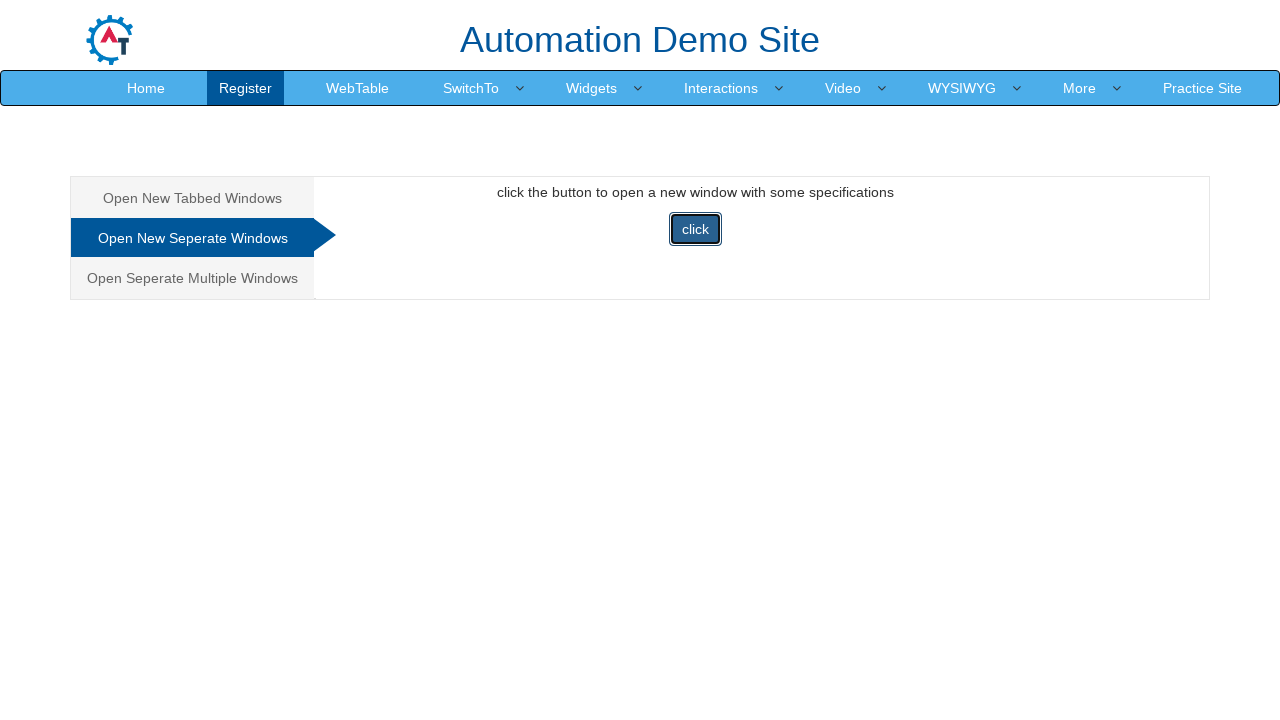

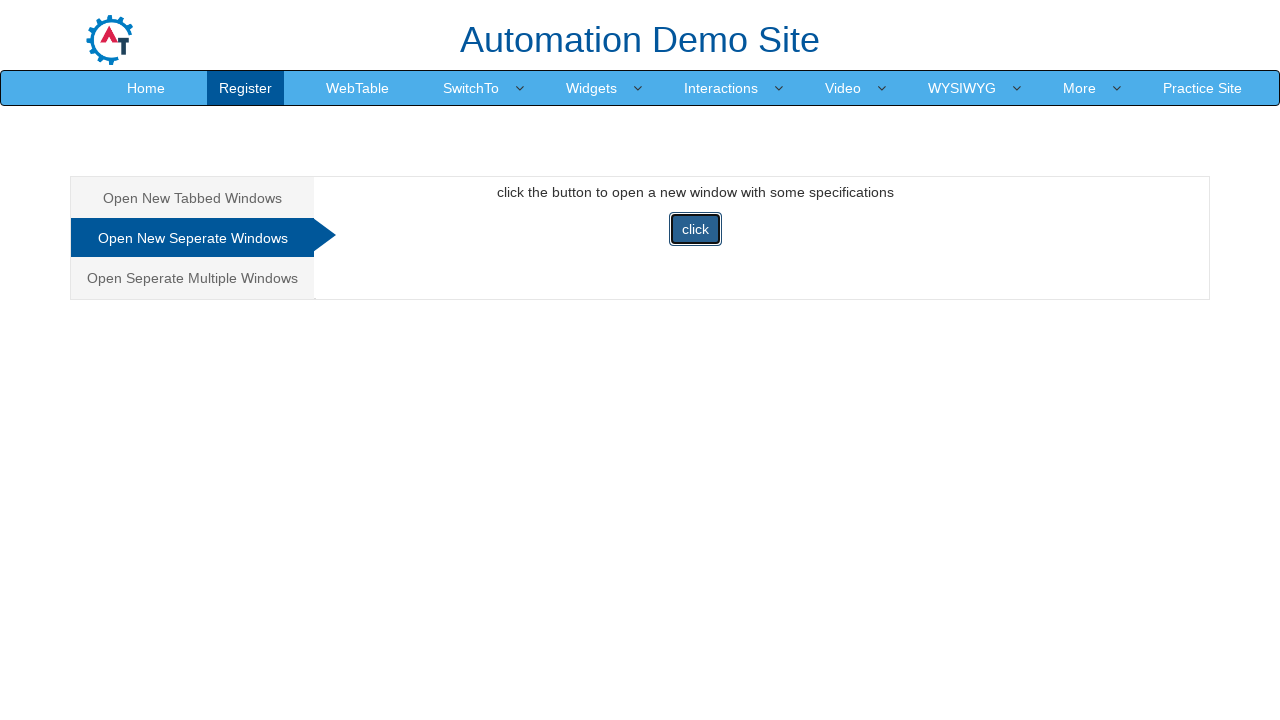